Tests file download functionality by clicking on a download link and verifying the file downloads successfully

Starting URL: https://the-internet.herokuapp.com/download

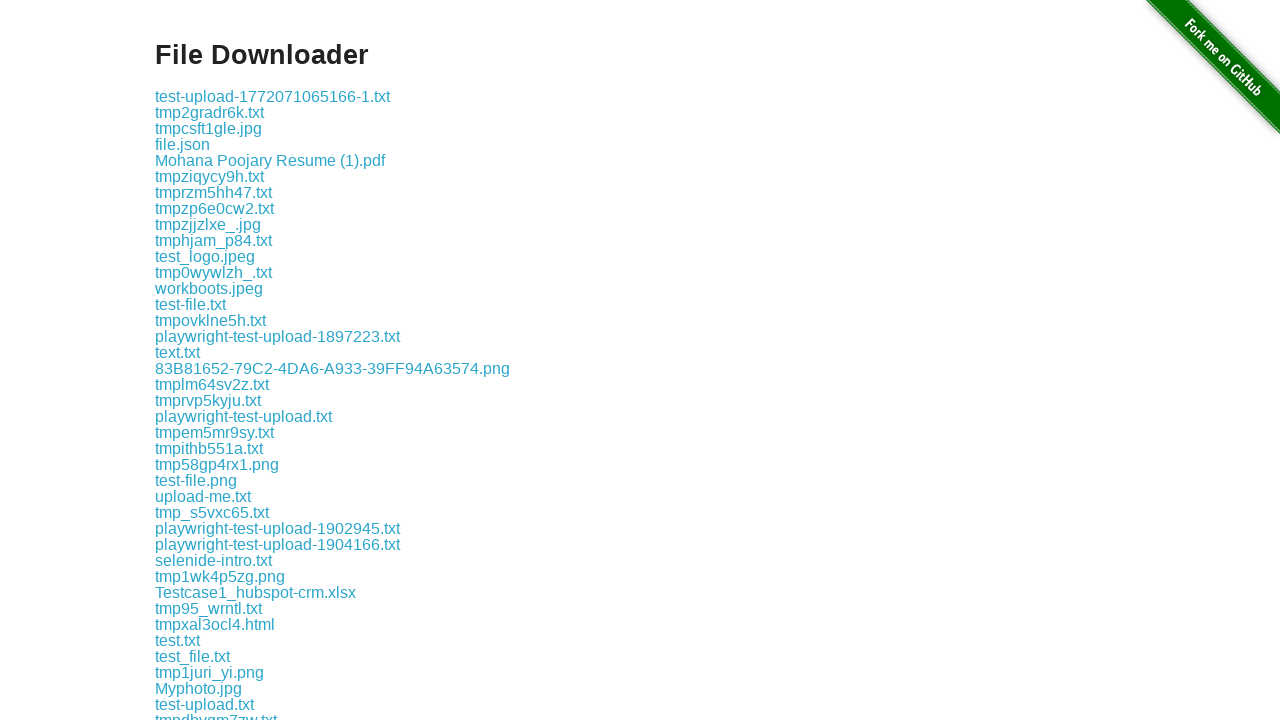

Clicked on LambdaTest.txt download link at (208, 360) on text=LambdaTest.txt
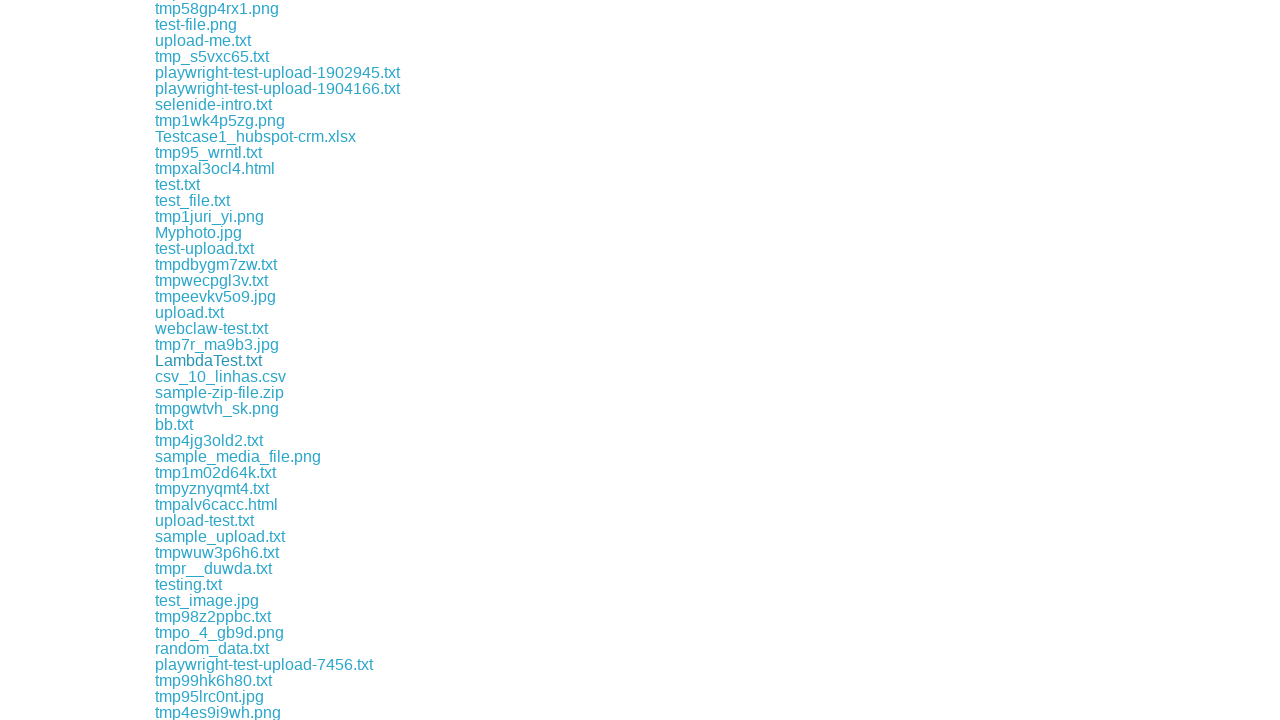

Waited 2 seconds for file download to complete
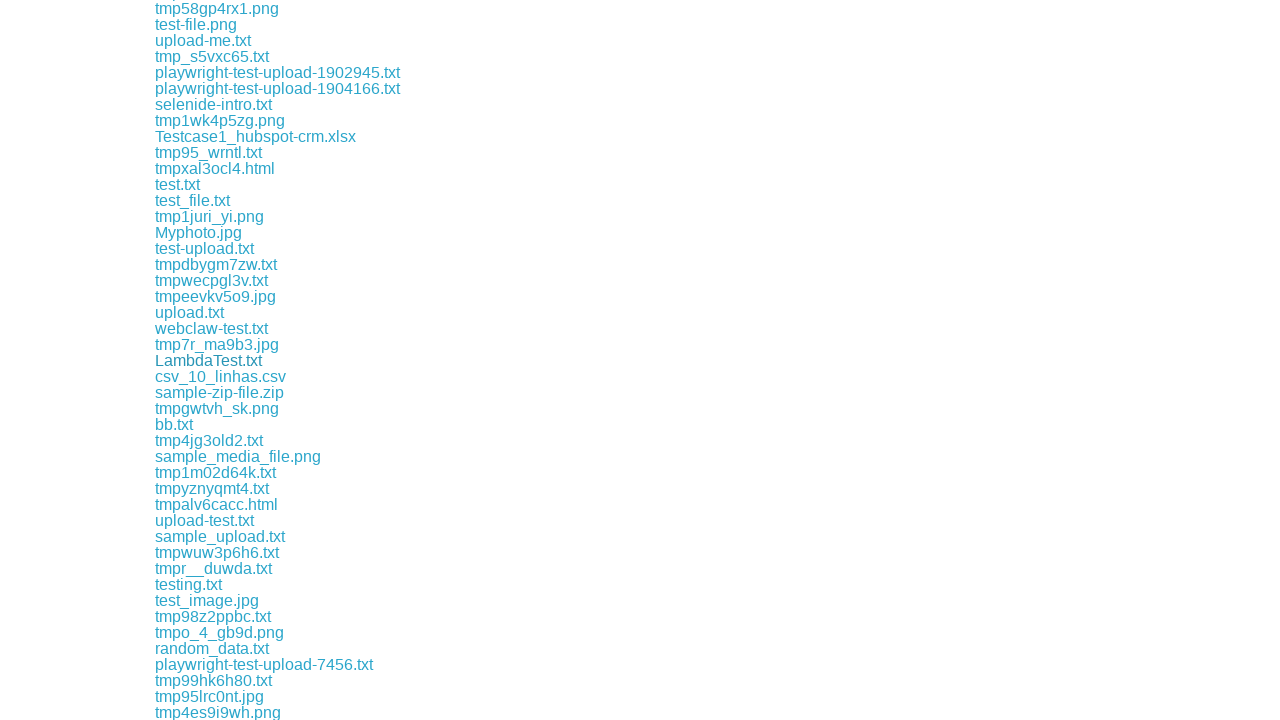

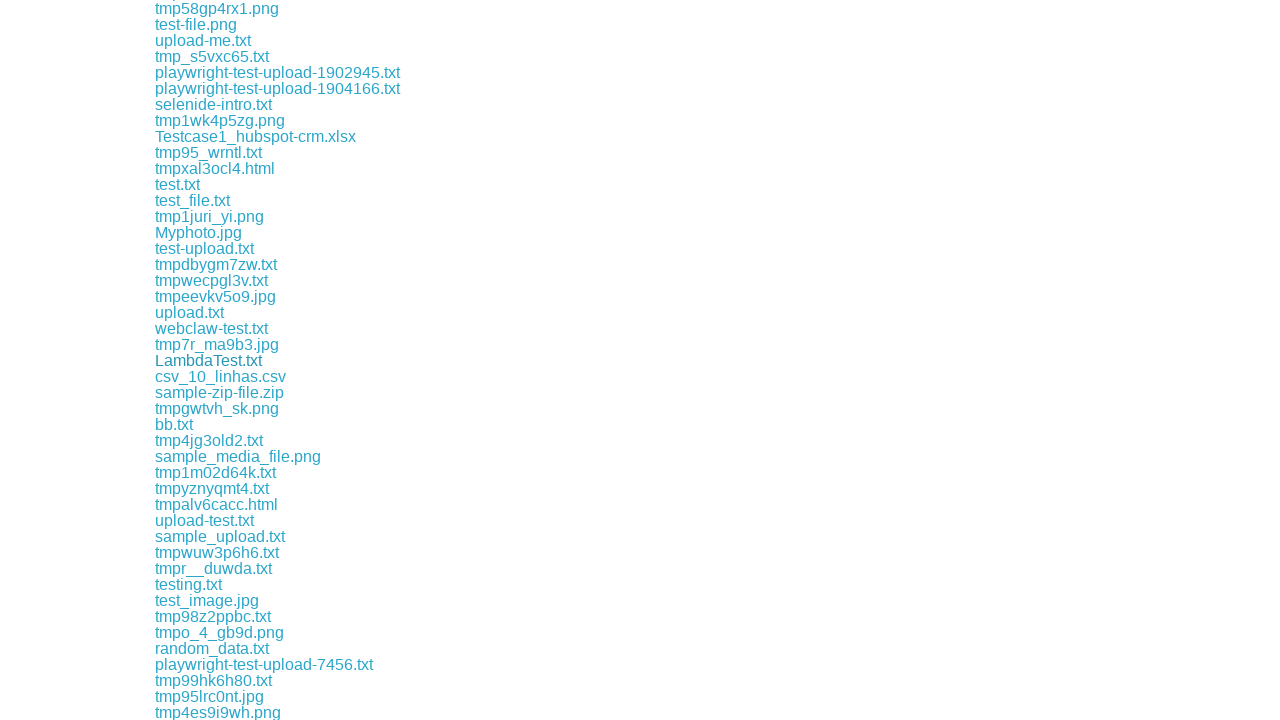